Tests browser window handling by clicking a button that opens a new window, switching to the new window, closing it, and then switching back to the parent window to verify the original button is still displayed

Starting URL: https://demoqa.com/browser-windows

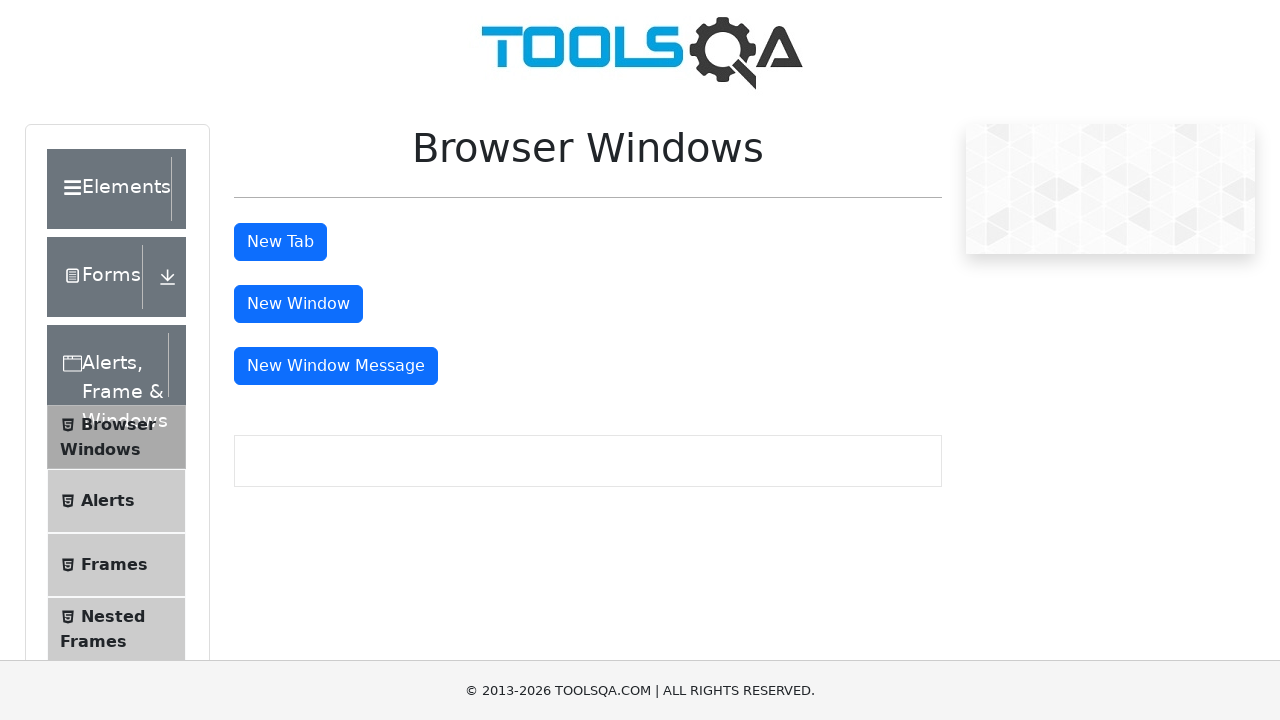

Clicked button to open new window at (298, 304) on #windowButton
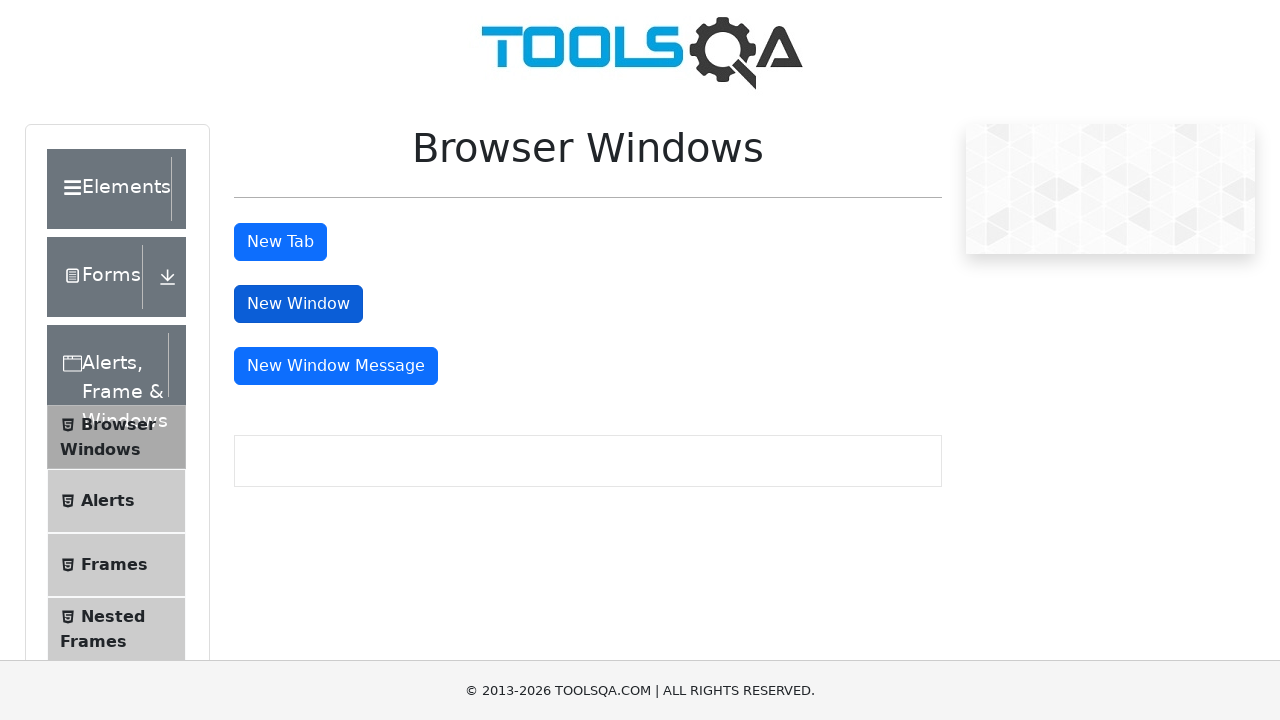

New window opened and captured
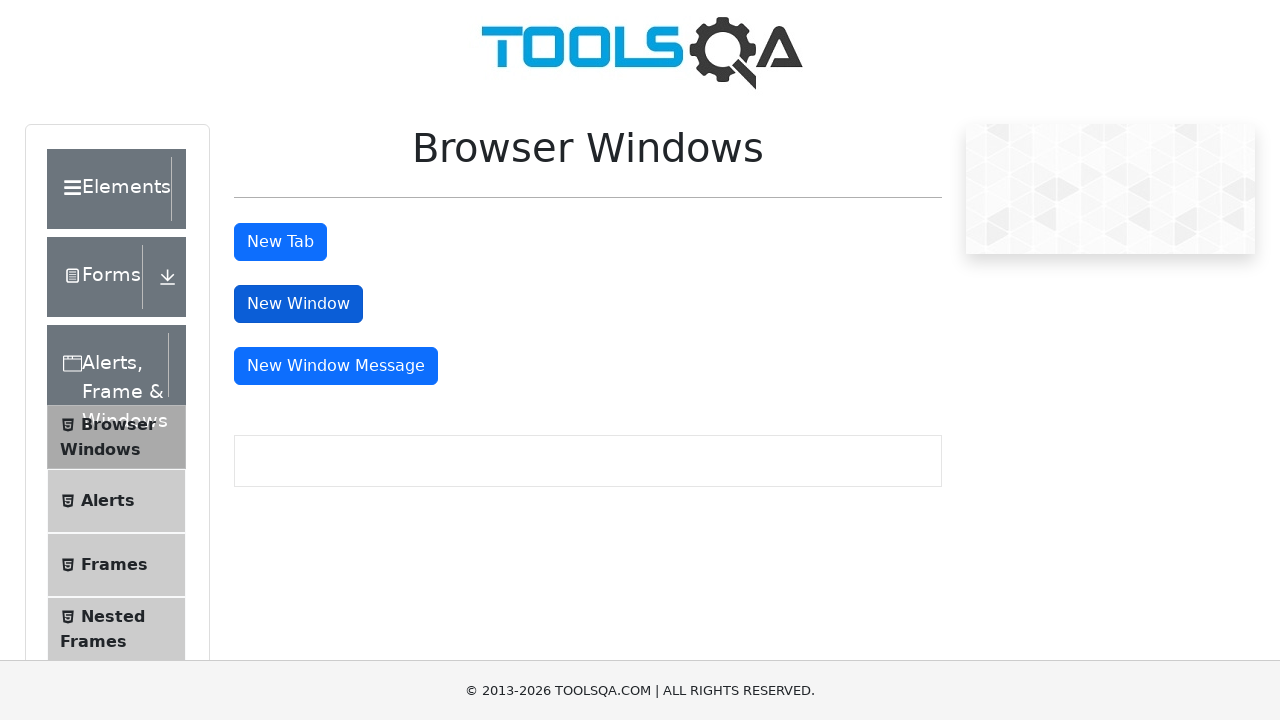

Closed the new window
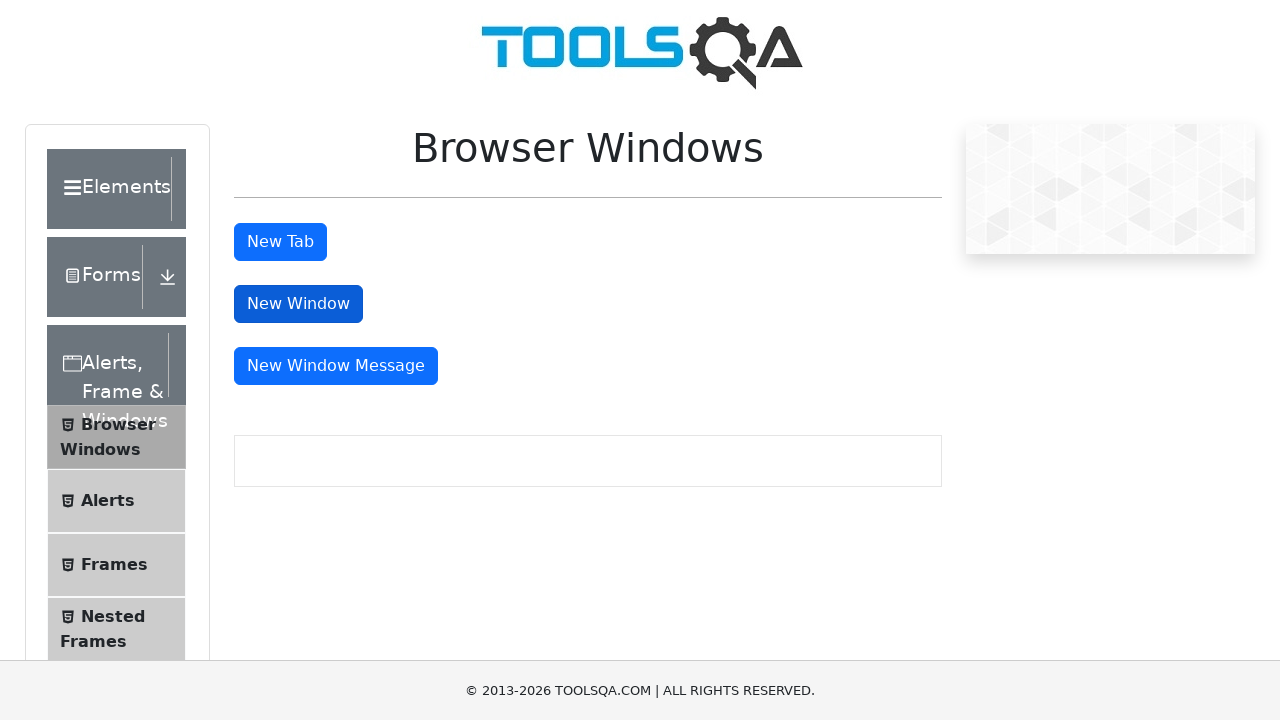

Verified original window button is visible after closing new window
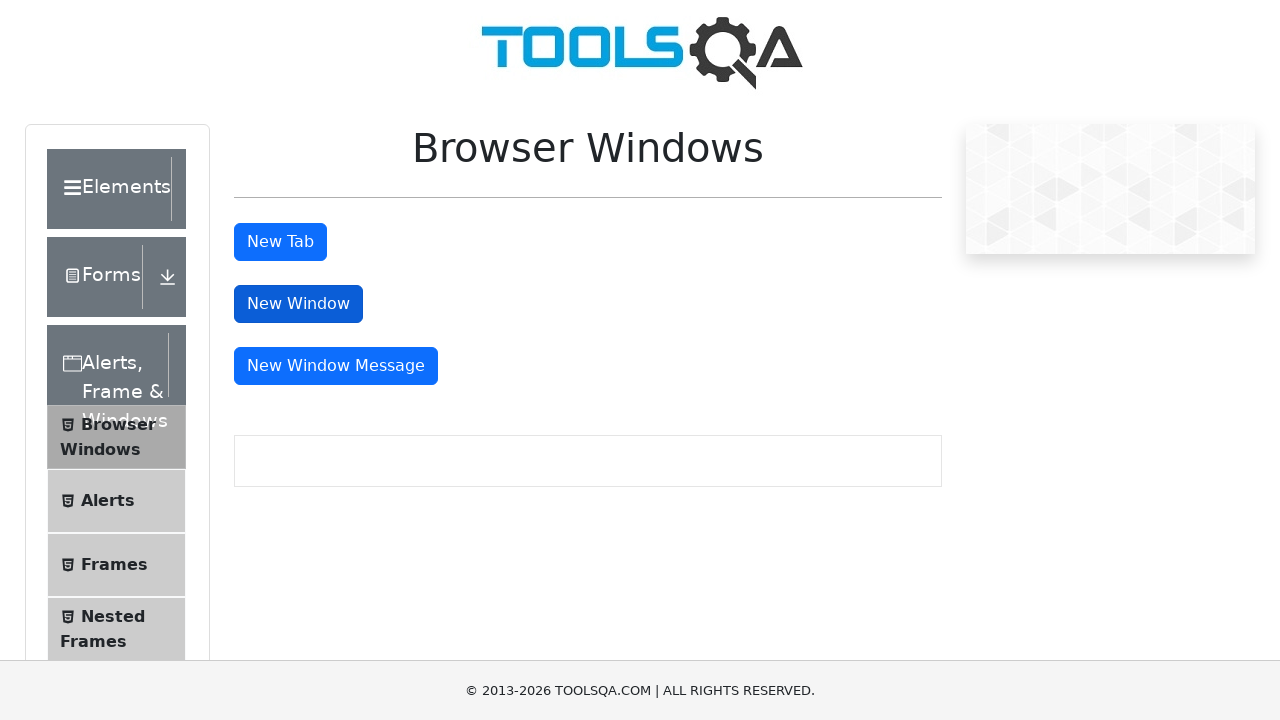

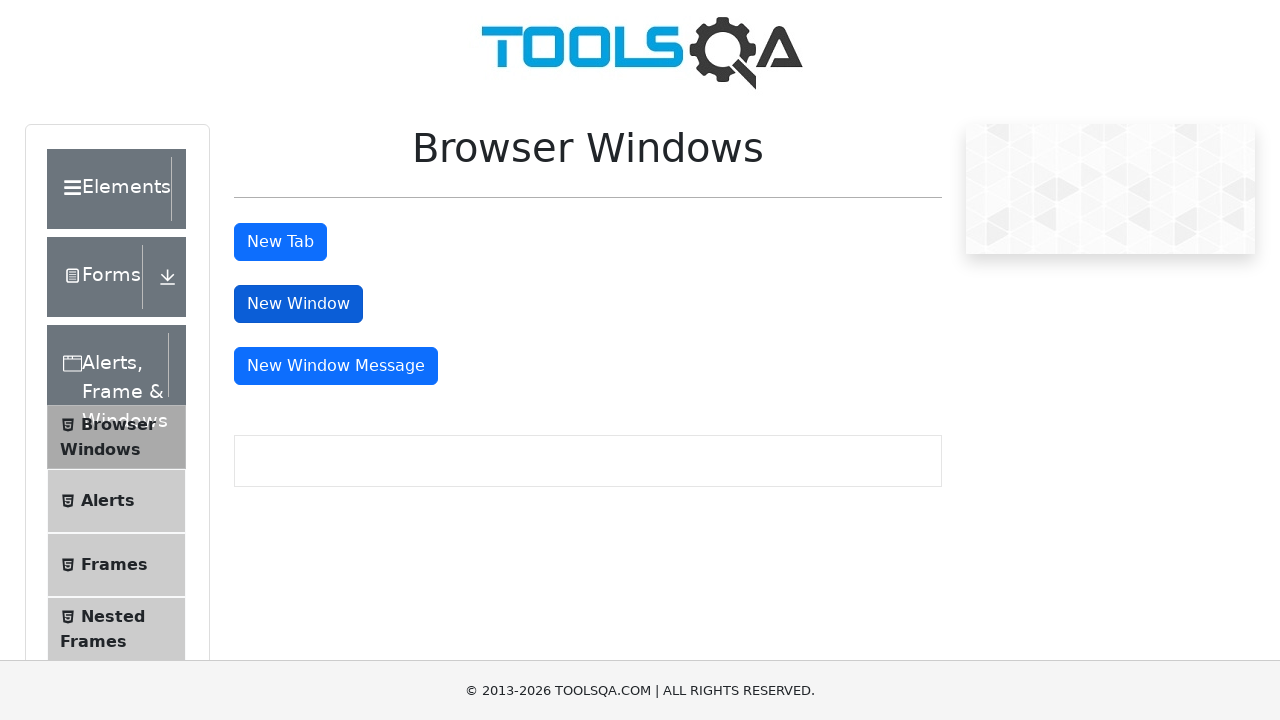